Tests various UI interactions including visibility toggling, dialog handling, mouse hover, and iframe navigation on an automation practice page.

Starting URL: https://rahulshettyacademy.com/AutomationPractice/

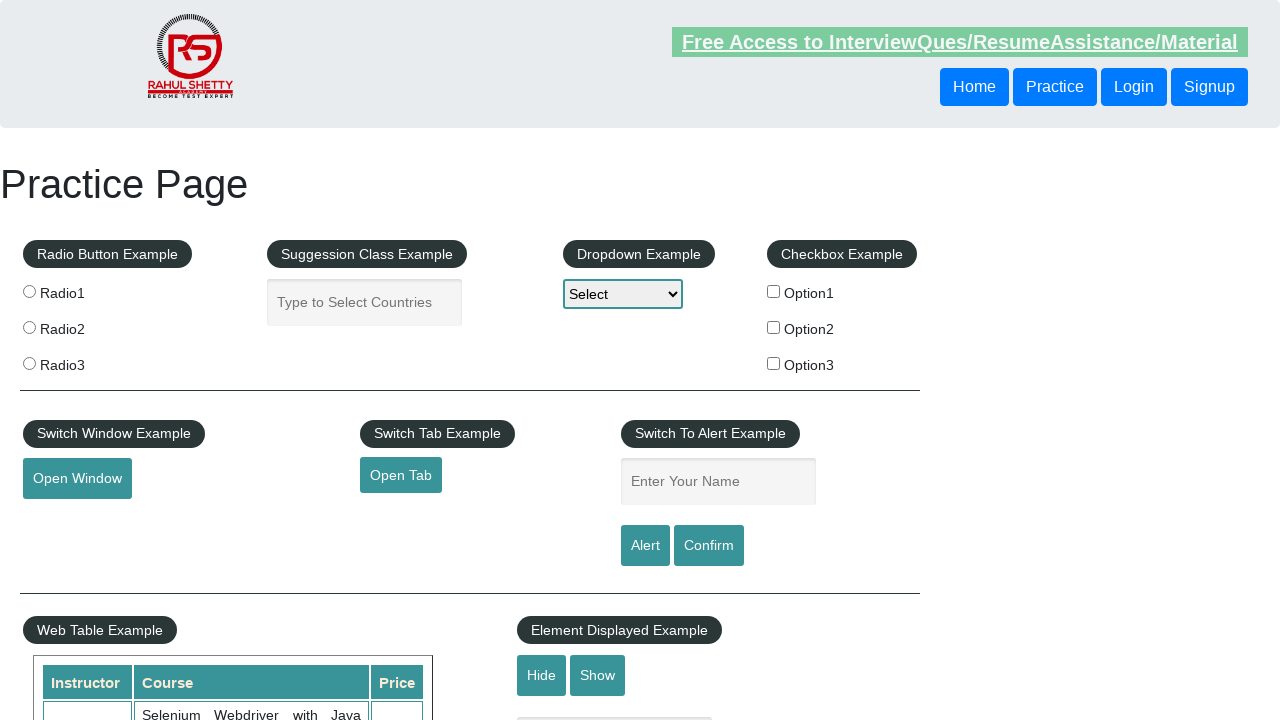

Waited for text element to become visible
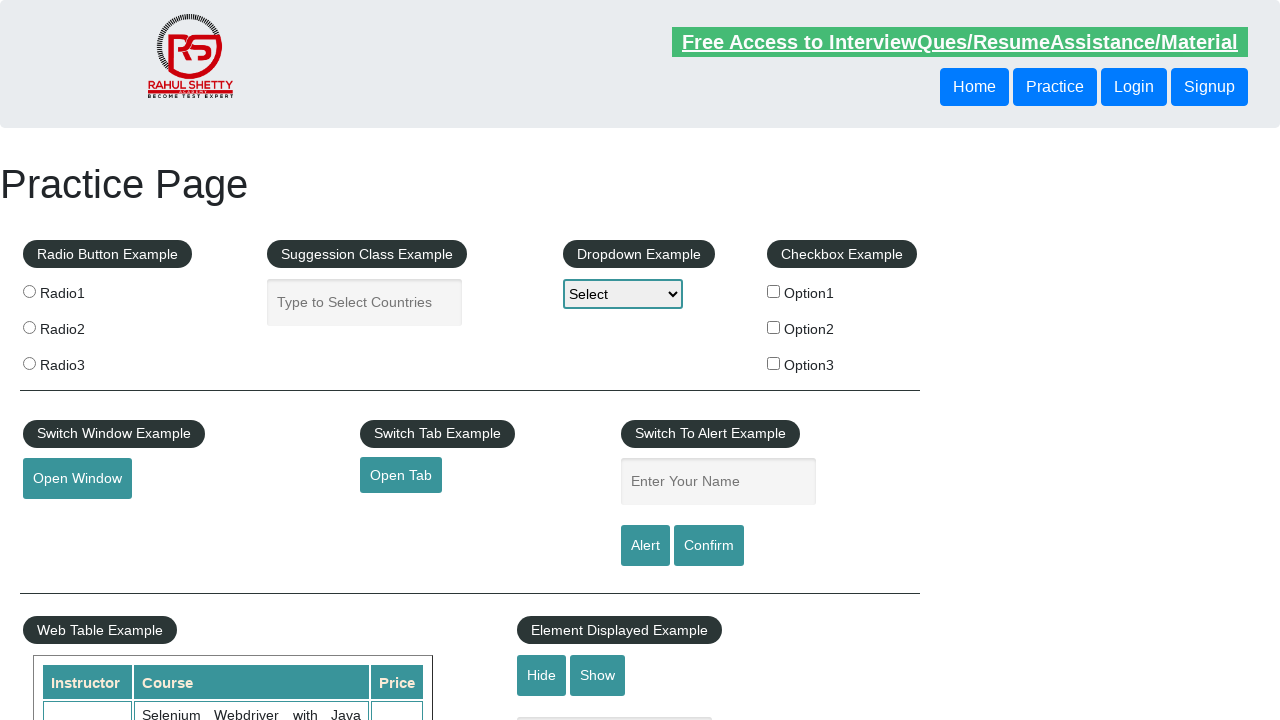

Clicked hide button to hide text element at (542, 675) on #hide-textbox
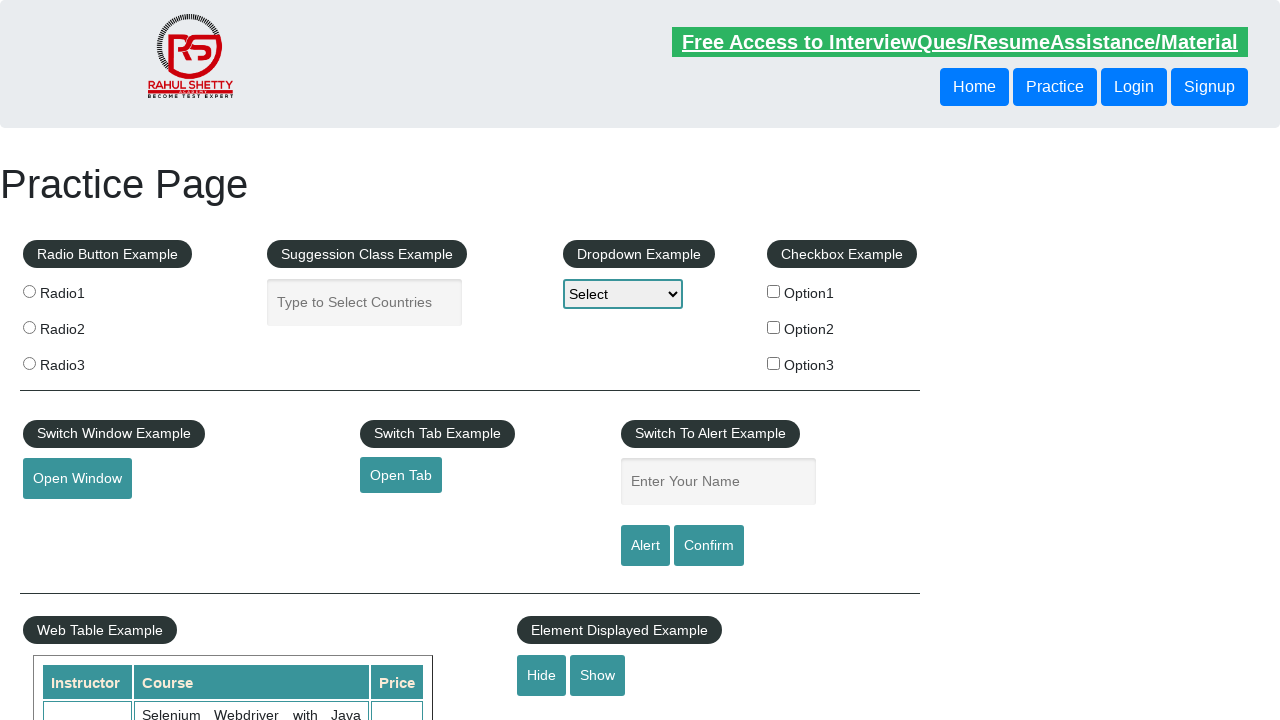

Verified text element is now hidden
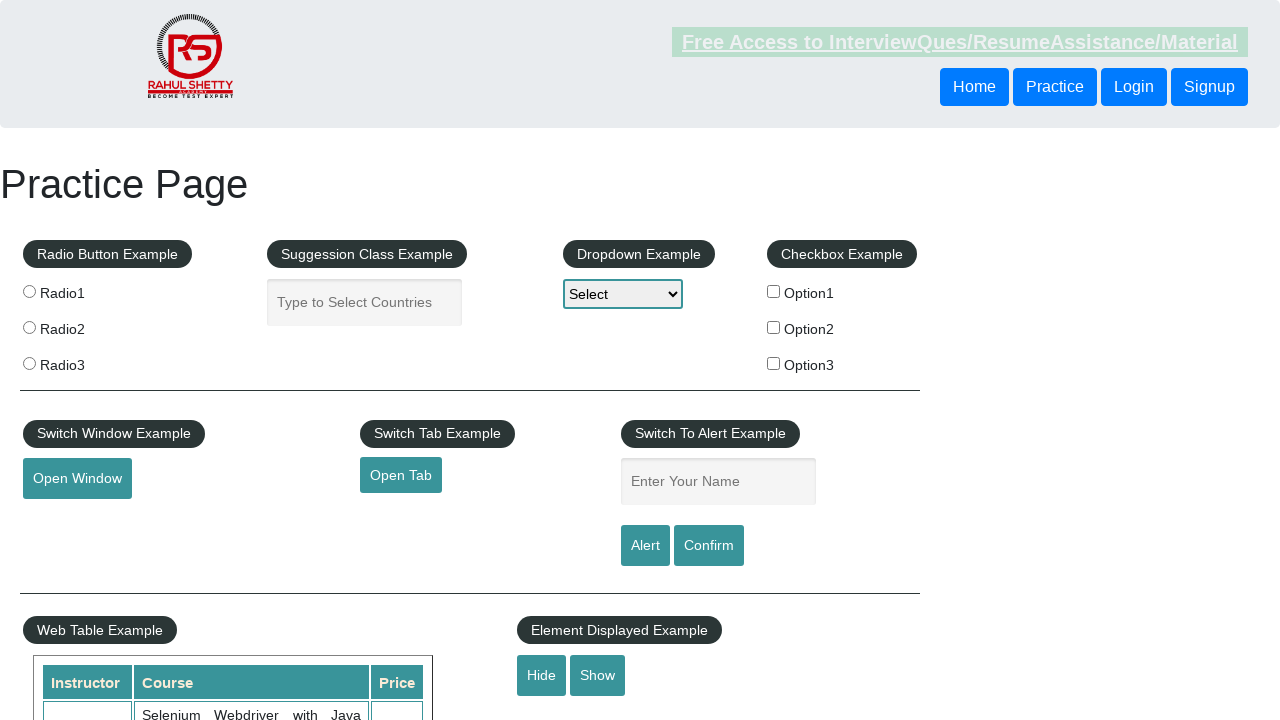

Set up dialog handler to accept dialogs
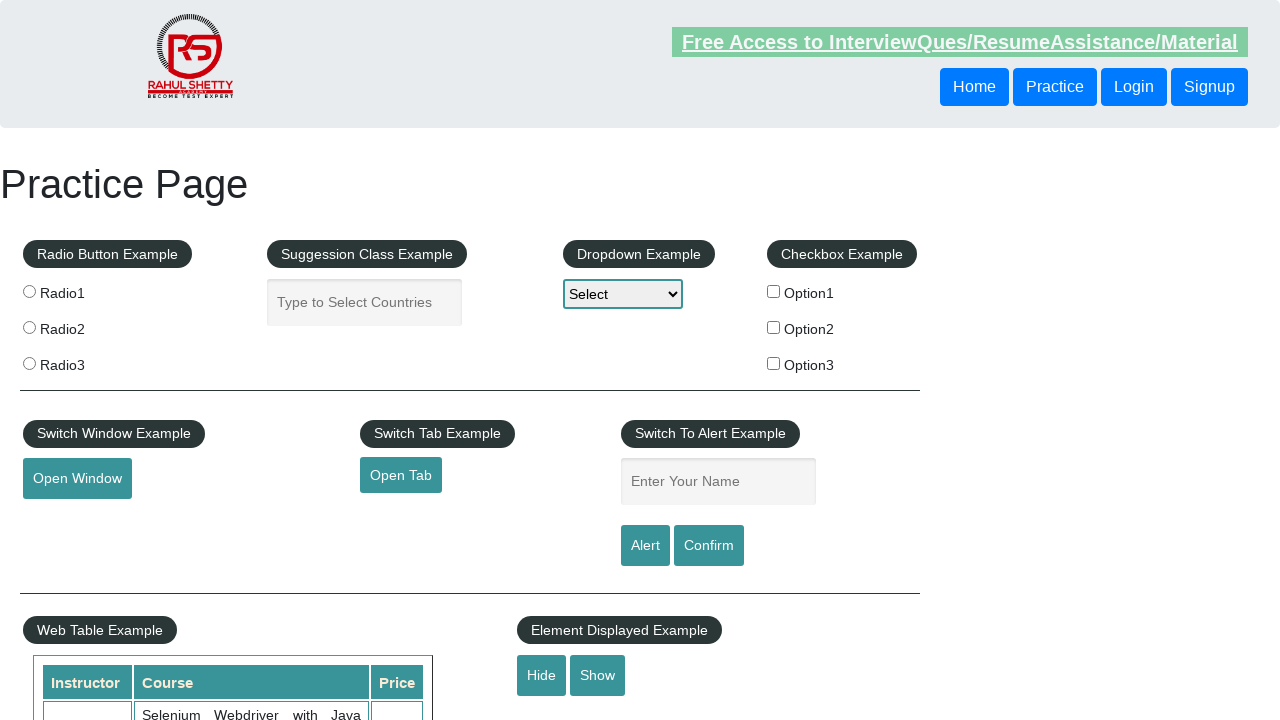

Clicked confirm button to trigger dialog at (709, 546) on #confirmbtn
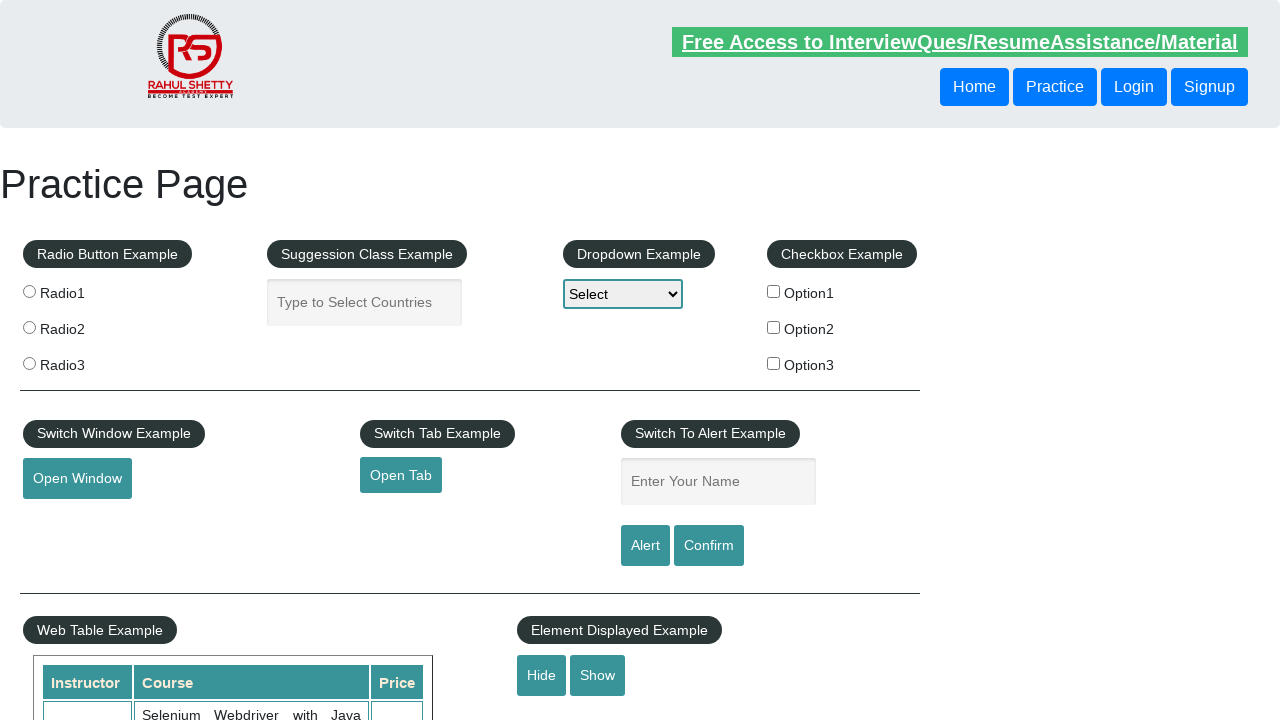

Hovered over mouse hover element at (83, 361) on #mousehover
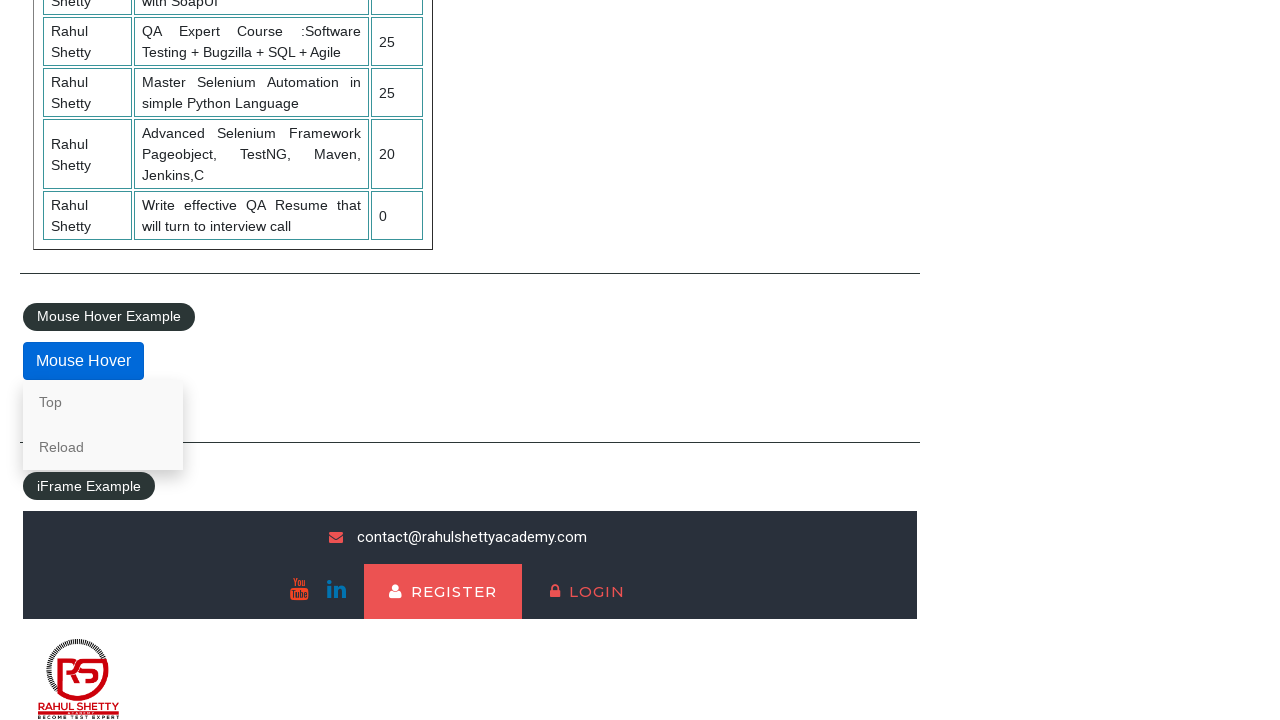

Located iframe with course content
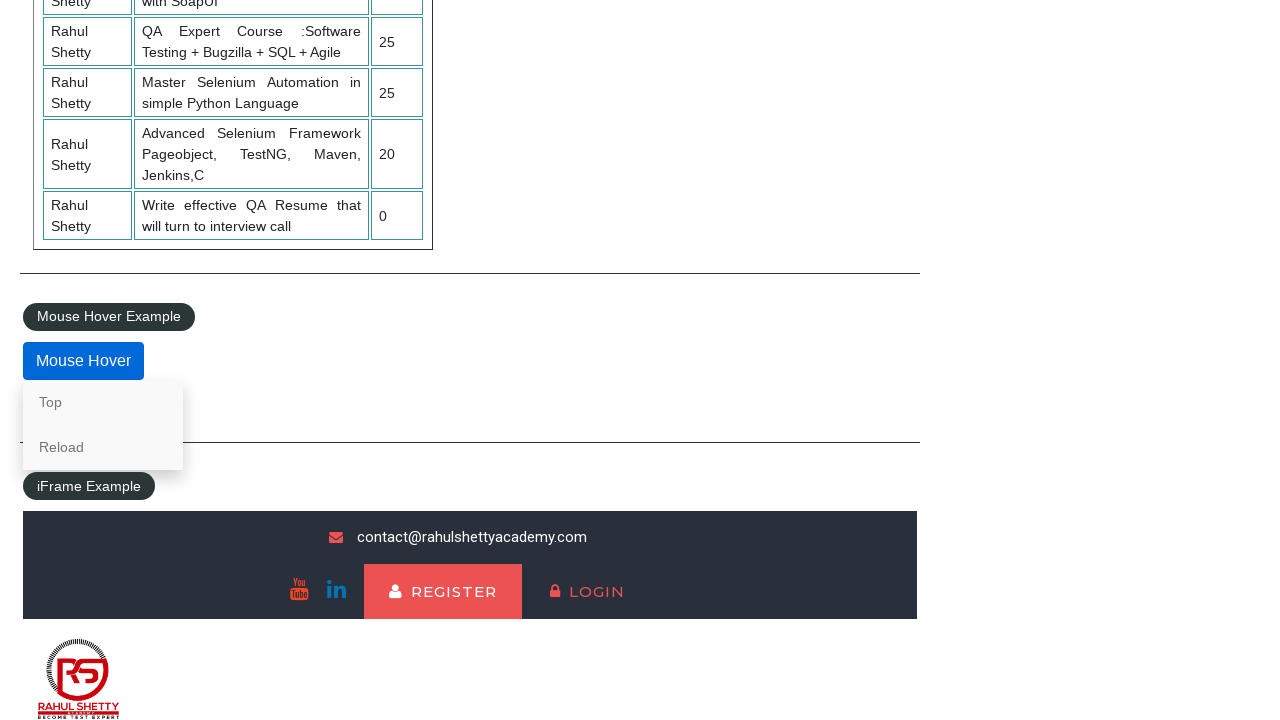

Clicked lifetime access link in iframe at (307, 675) on #courses-iframe >> internal:control=enter-frame >> li a[href*='lifetime-access']
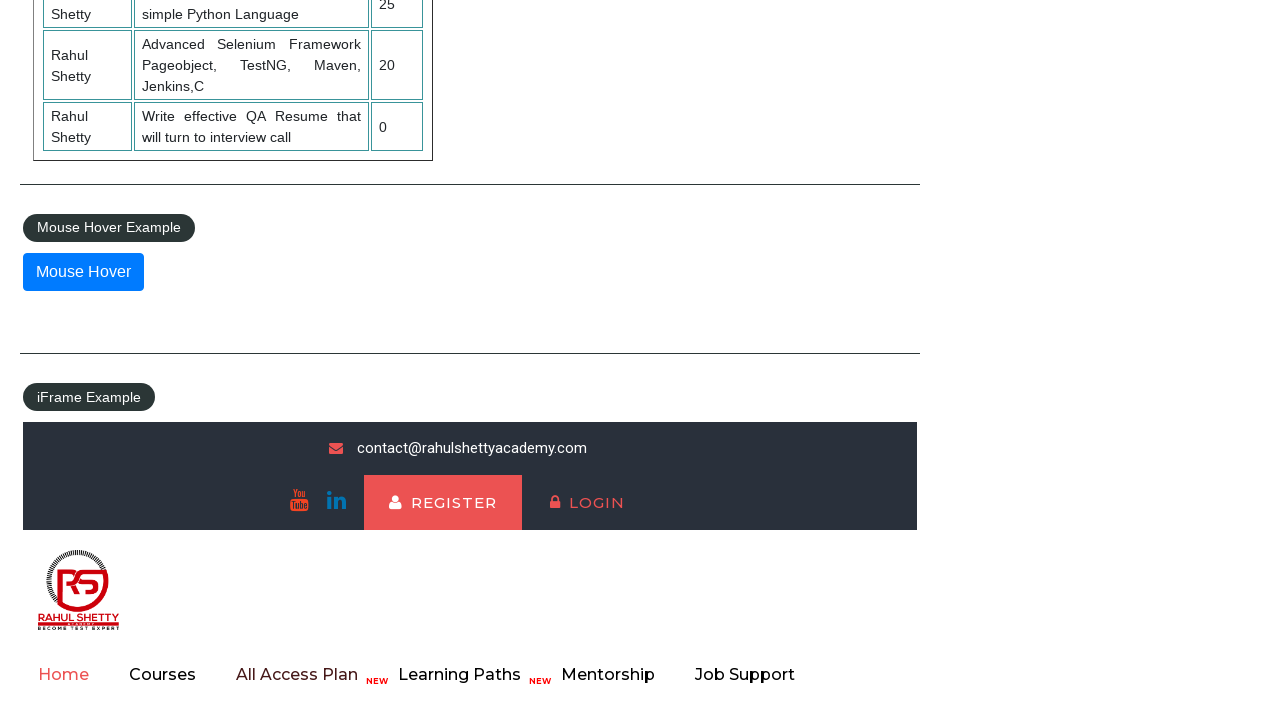

Retrieved text content from iframe element: 'Join 13,522 Happy Subscibers!'
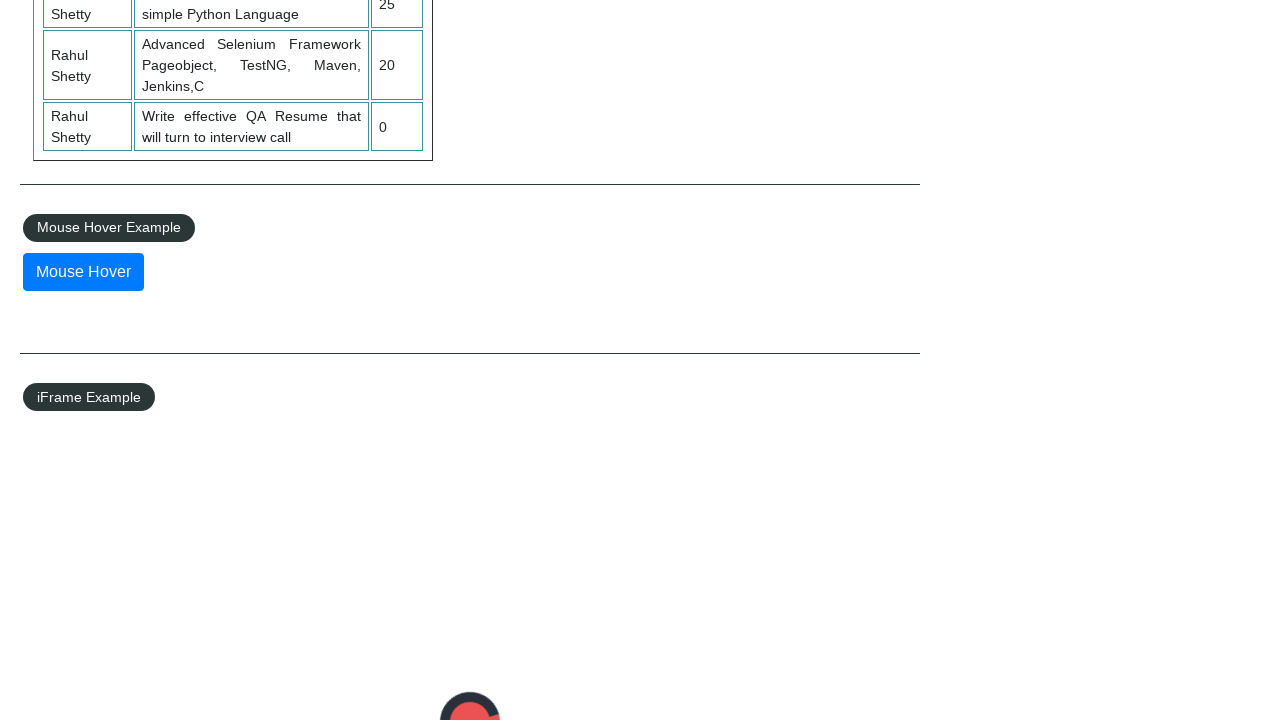

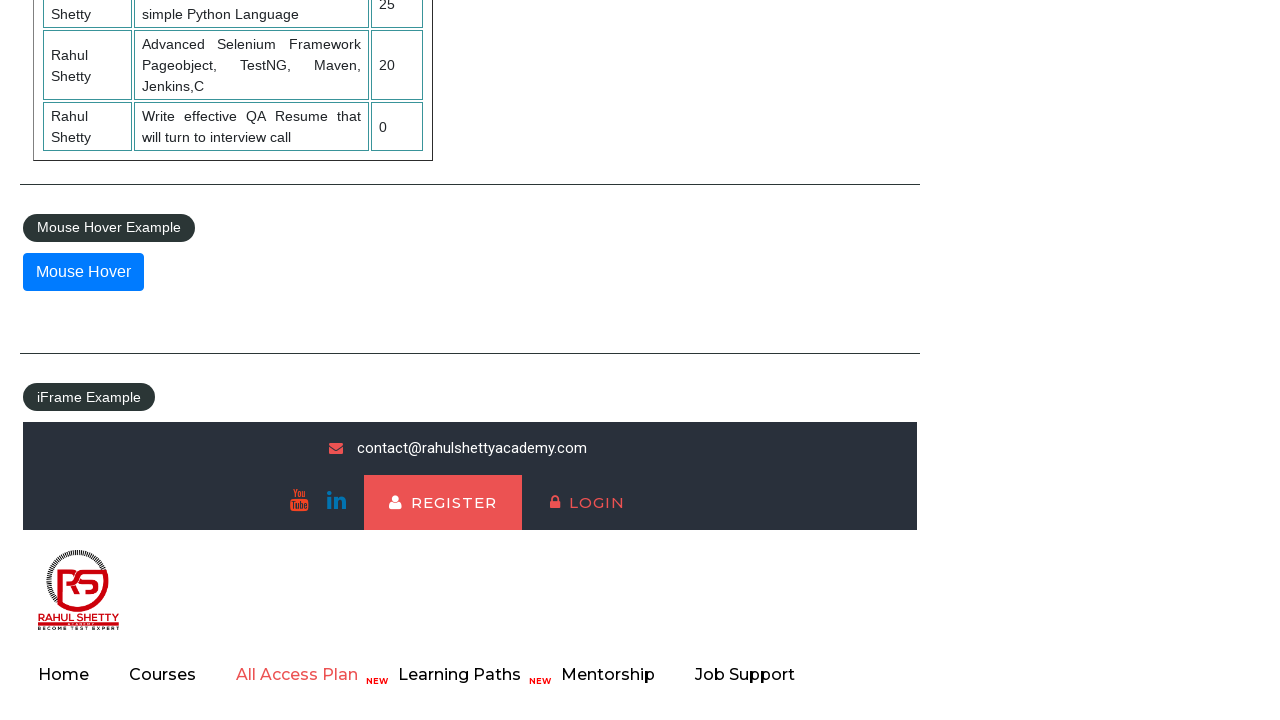